Tests login form validation by submitting an empty username with a password and verifying the error message "Username is required" is displayed.

Starting URL: https://www.saucedemo.com/

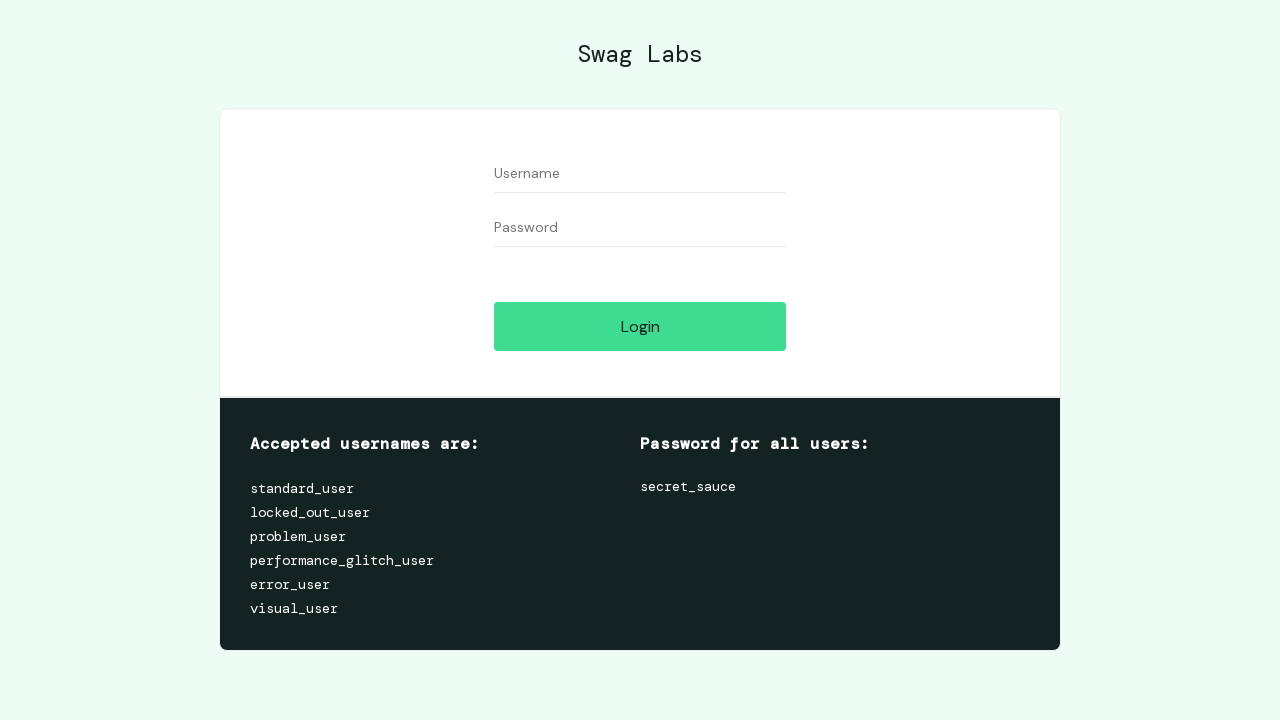

Waited for page to load and network to be idle
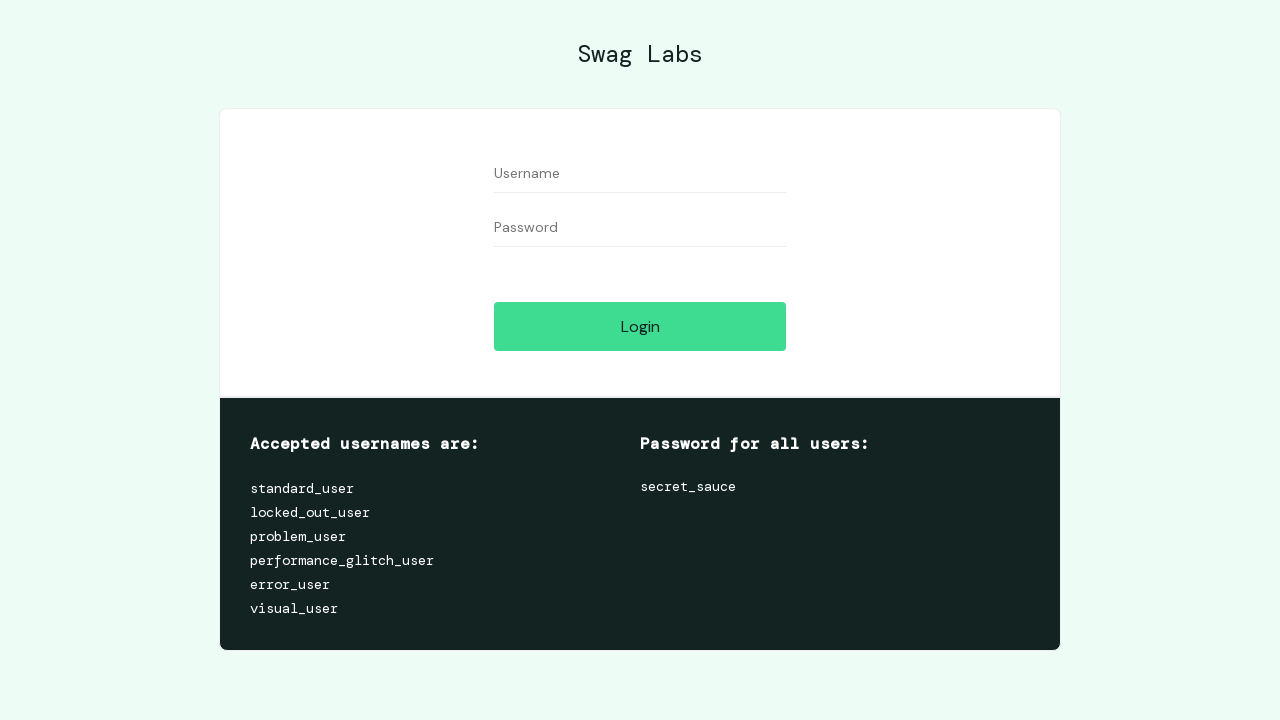

Filled username field with empty string on form #user-name
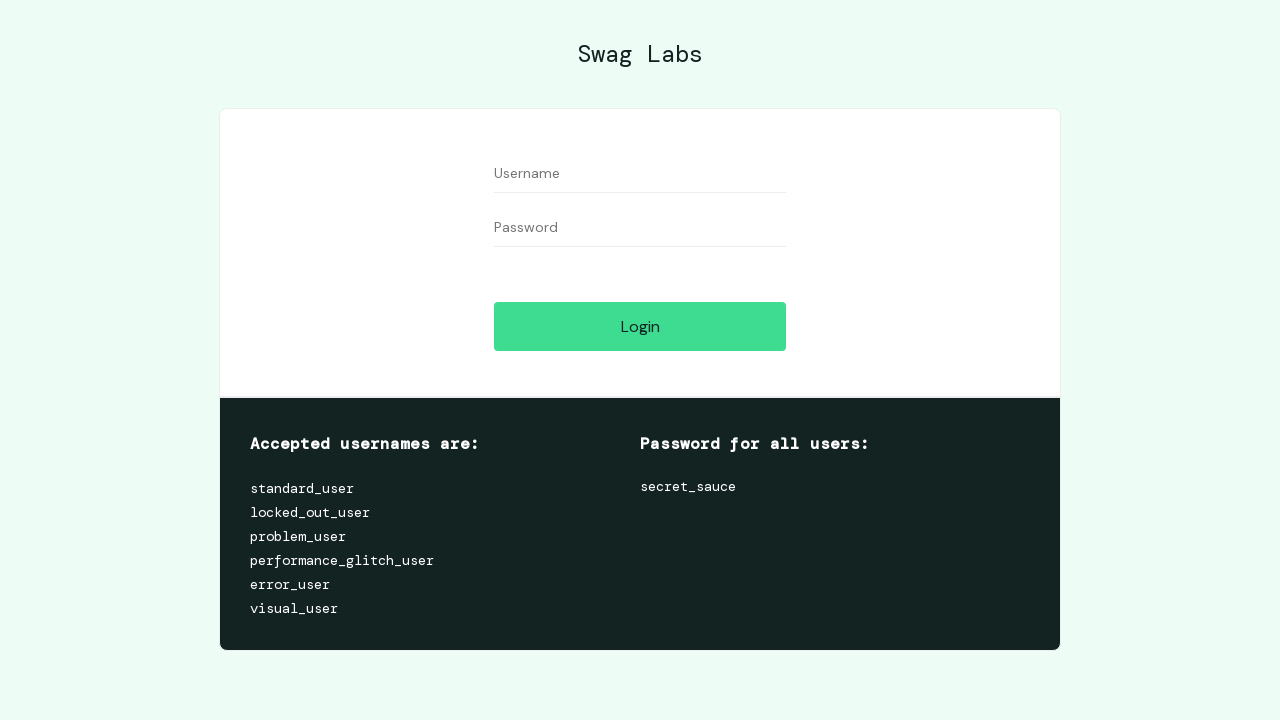

Filled password field with '1234567' on form #password
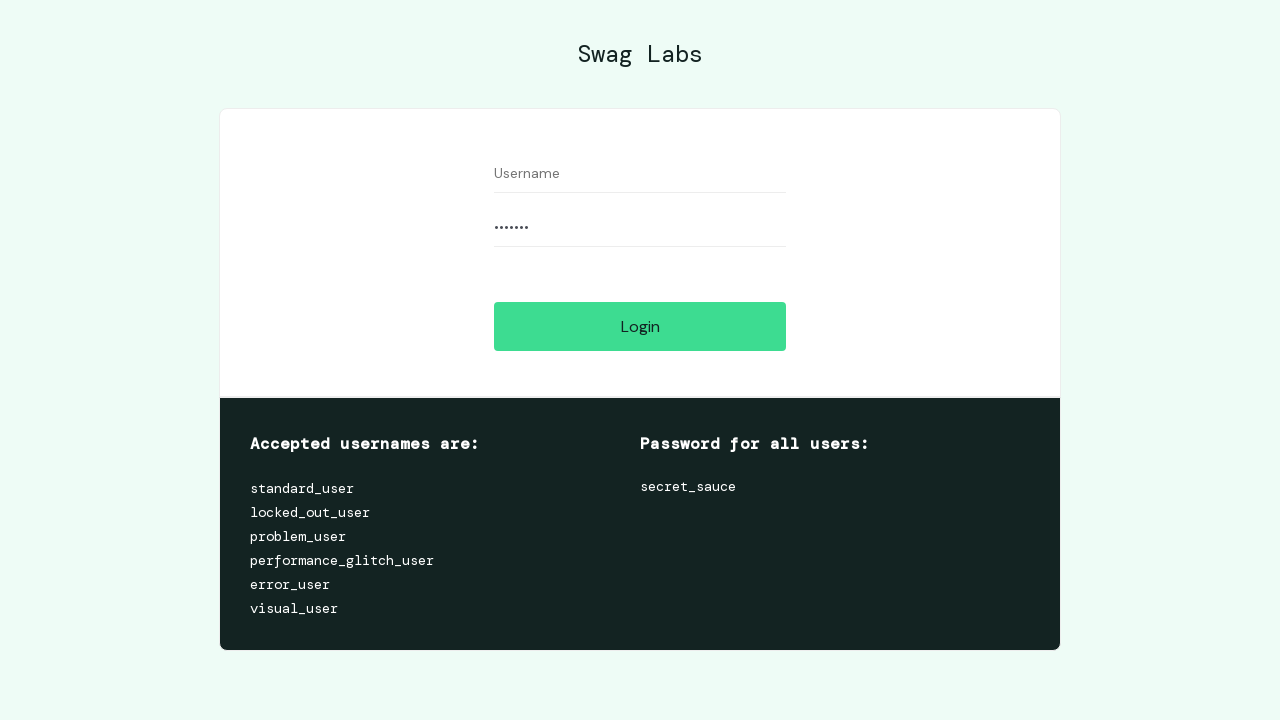

Clicked login button at (640, 326) on form #login-button
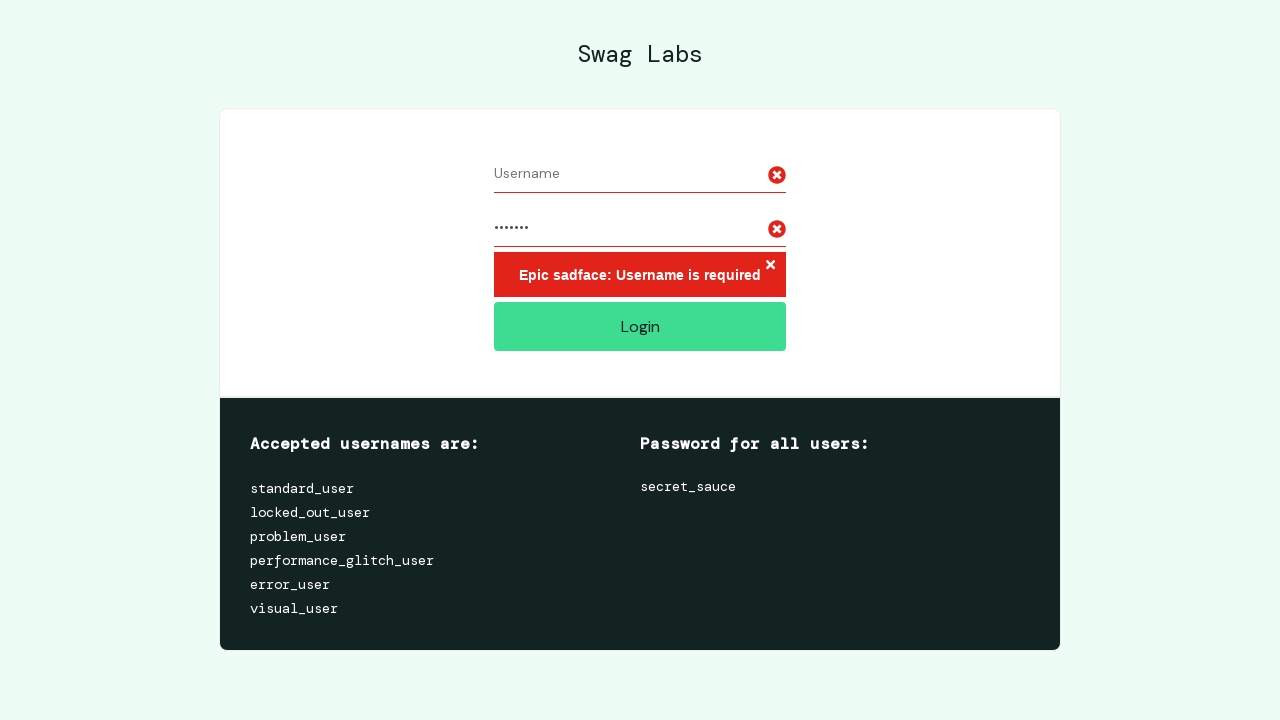

Error message 'Epic sadface: Username is required' appeared
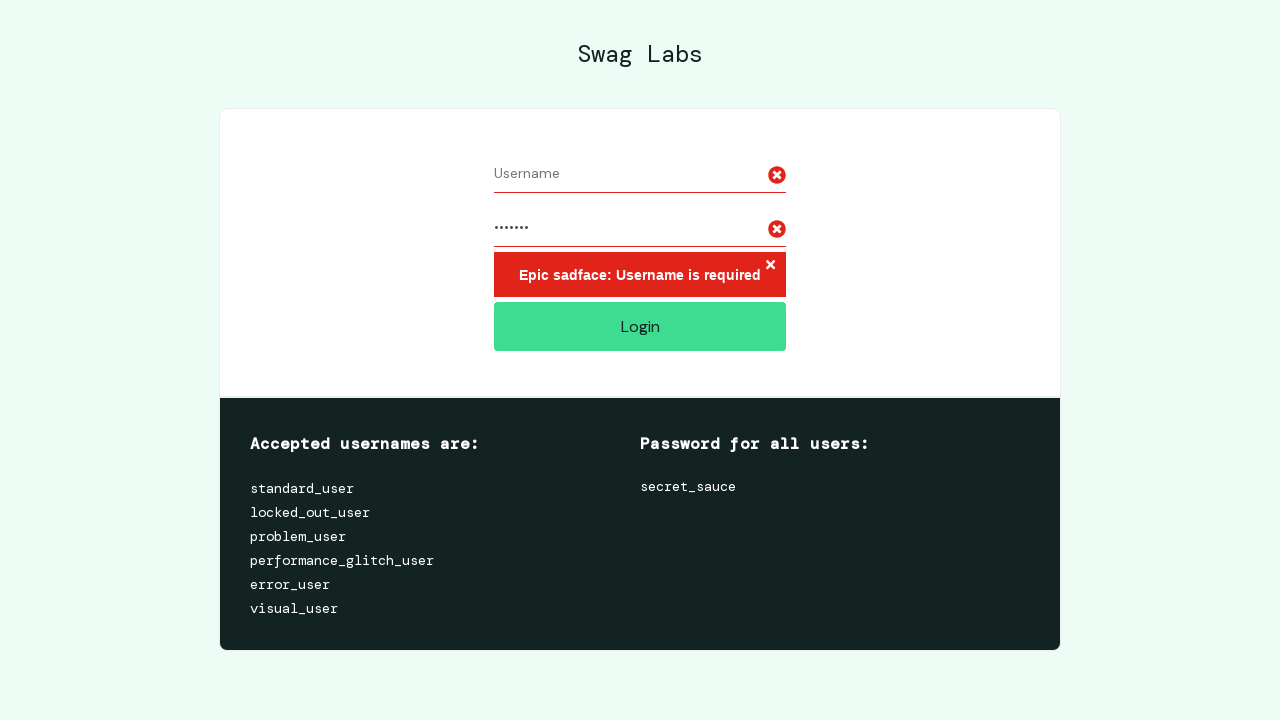

Verified login button is still visible on login page
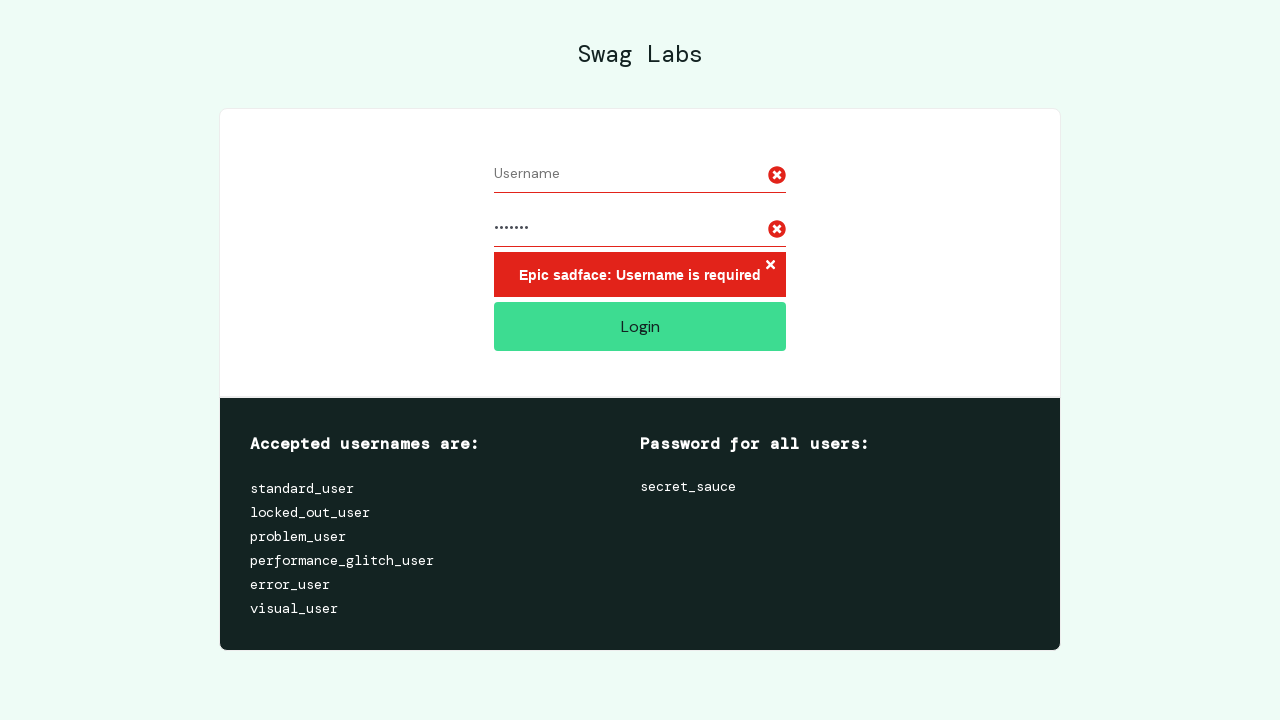

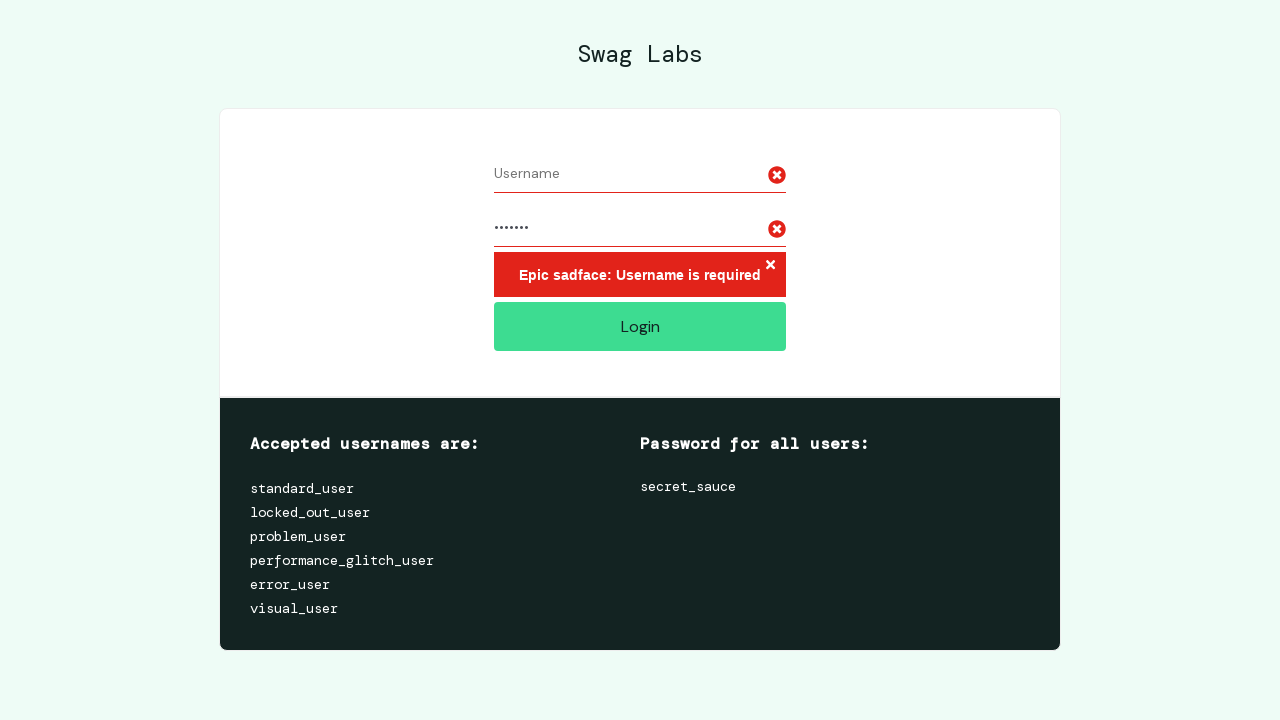